Tests iframe interaction by switching to an iframe, clicking on a filter element, and using JavaScript to modify the element's text content to "SOFTWARE TESTING"

Starting URL: https://www.globalsqa.com/demo-site/frames-and-windows/#iFrame

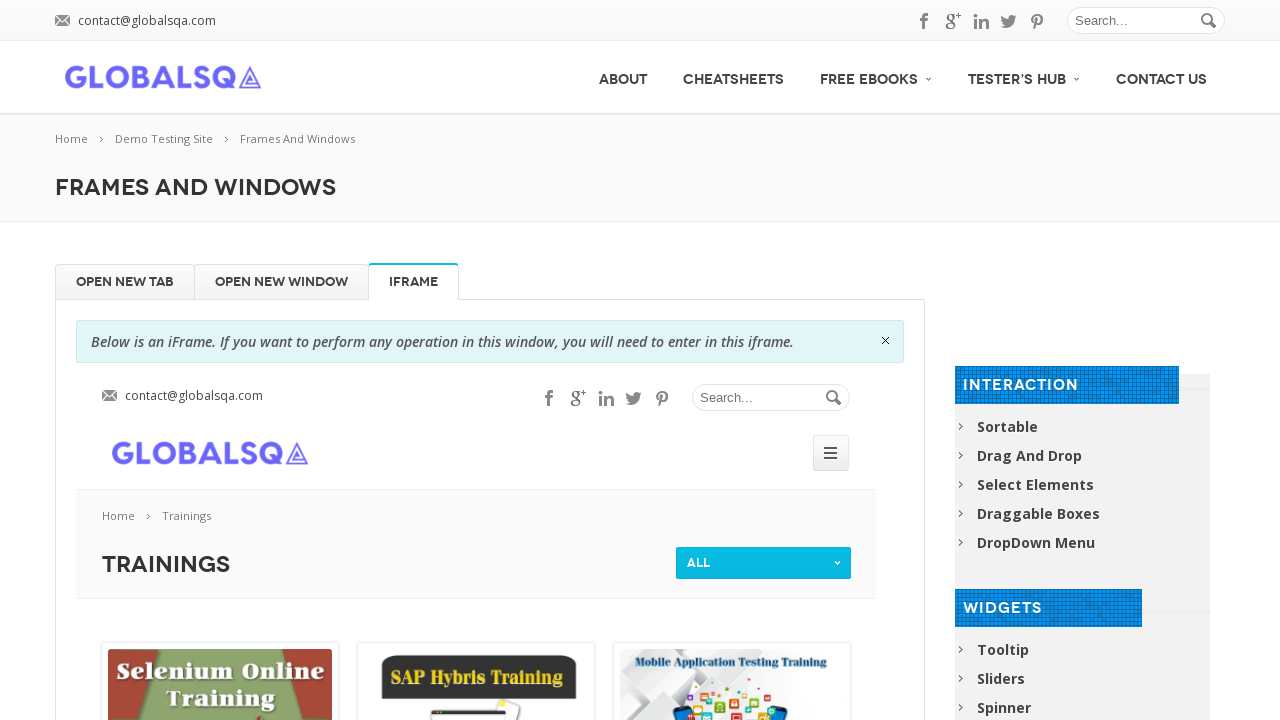

Located iframe with name 'globalSqa'
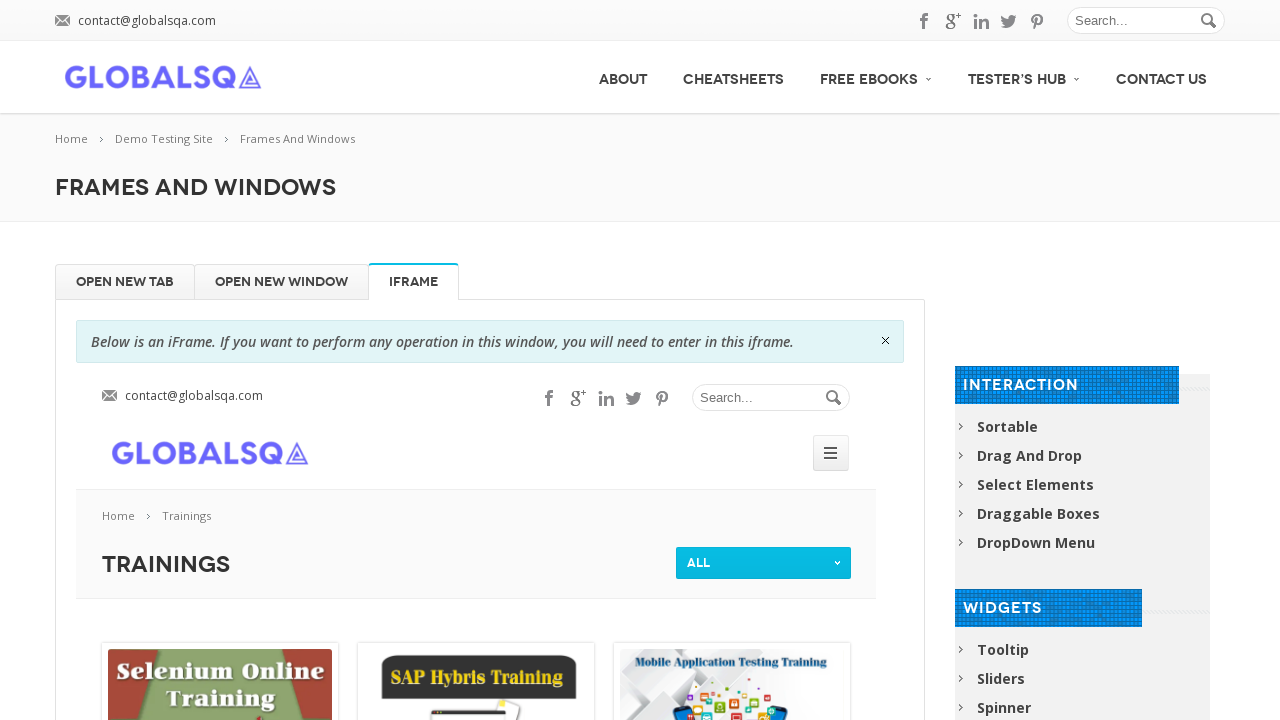

Clicked on filter element with id 'current_filter' inside iframe at (764, 563) on iframe[name='globalSqa'] >> internal:control=enter-frame >> span#current_filter
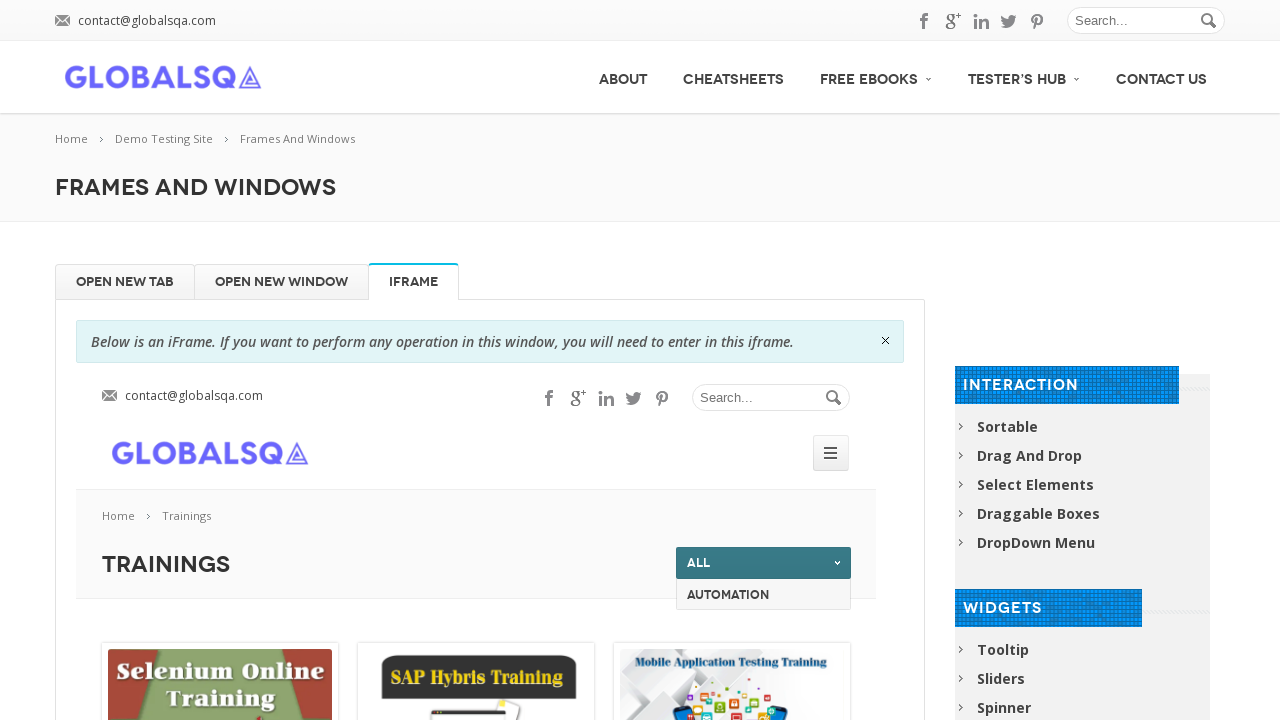

Modified element text content to 'SOFTWARE TESTING' using JavaScript
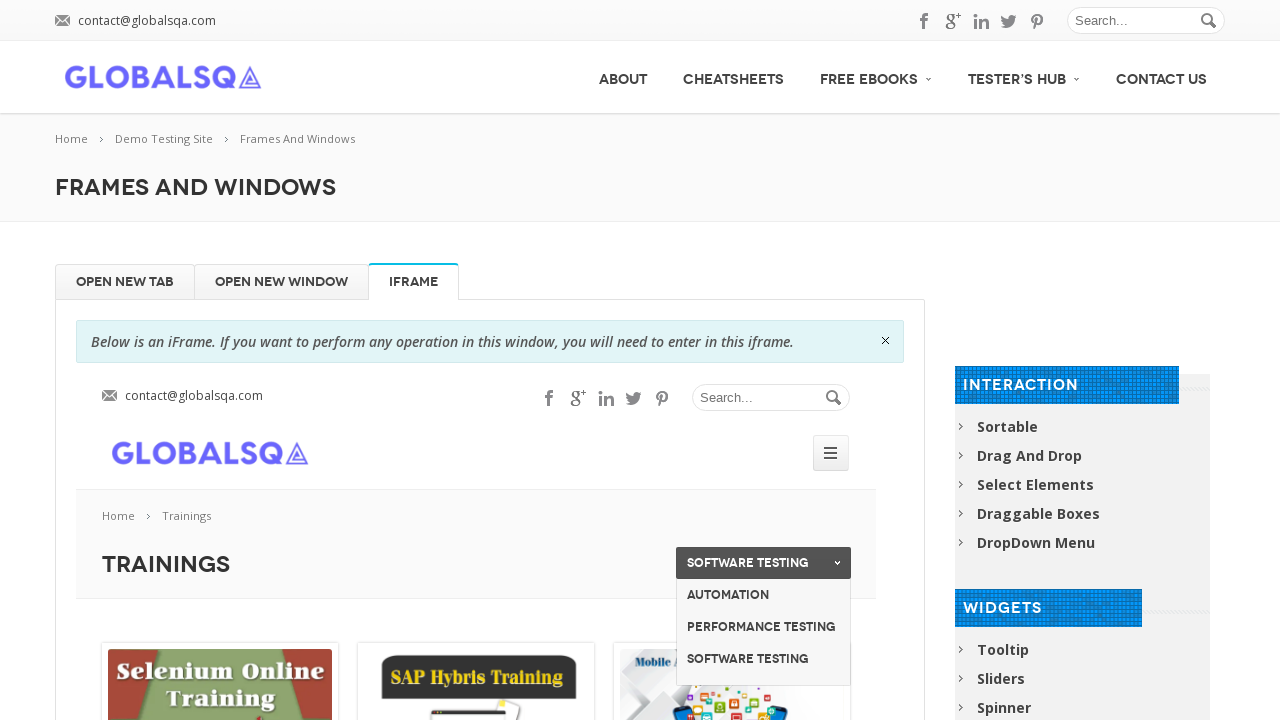

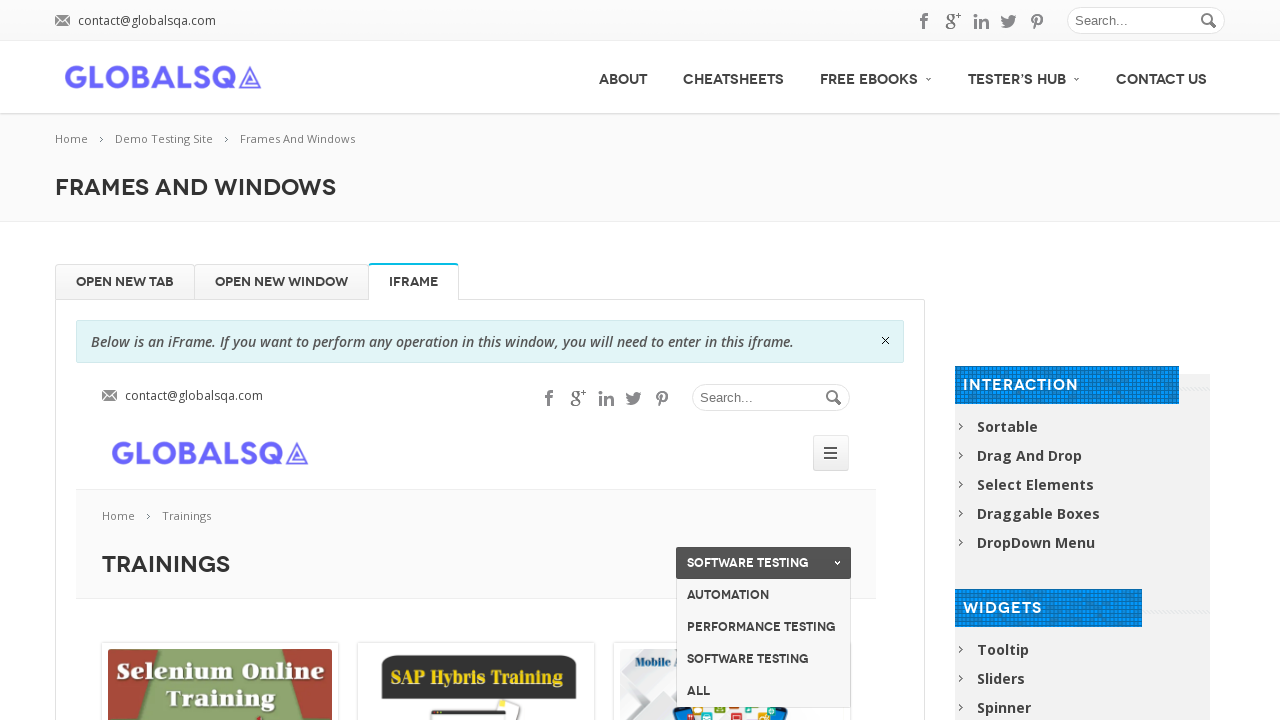